Tests keyboard input functionality by typing text, adding spaces, and using backspace in an input field

Starting URL: https://sahitest.com/demo/label.htm

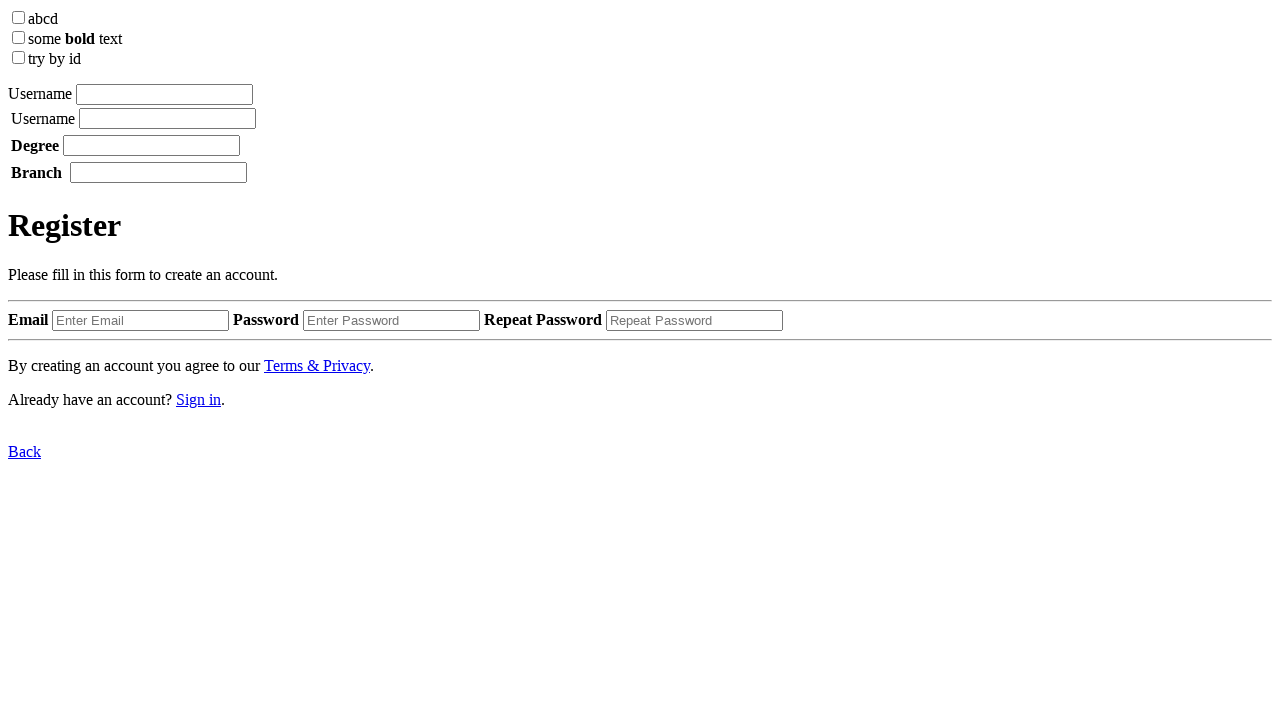

Clicked on the input field at (164, 94) on xpath=/html/body/label[1]/input
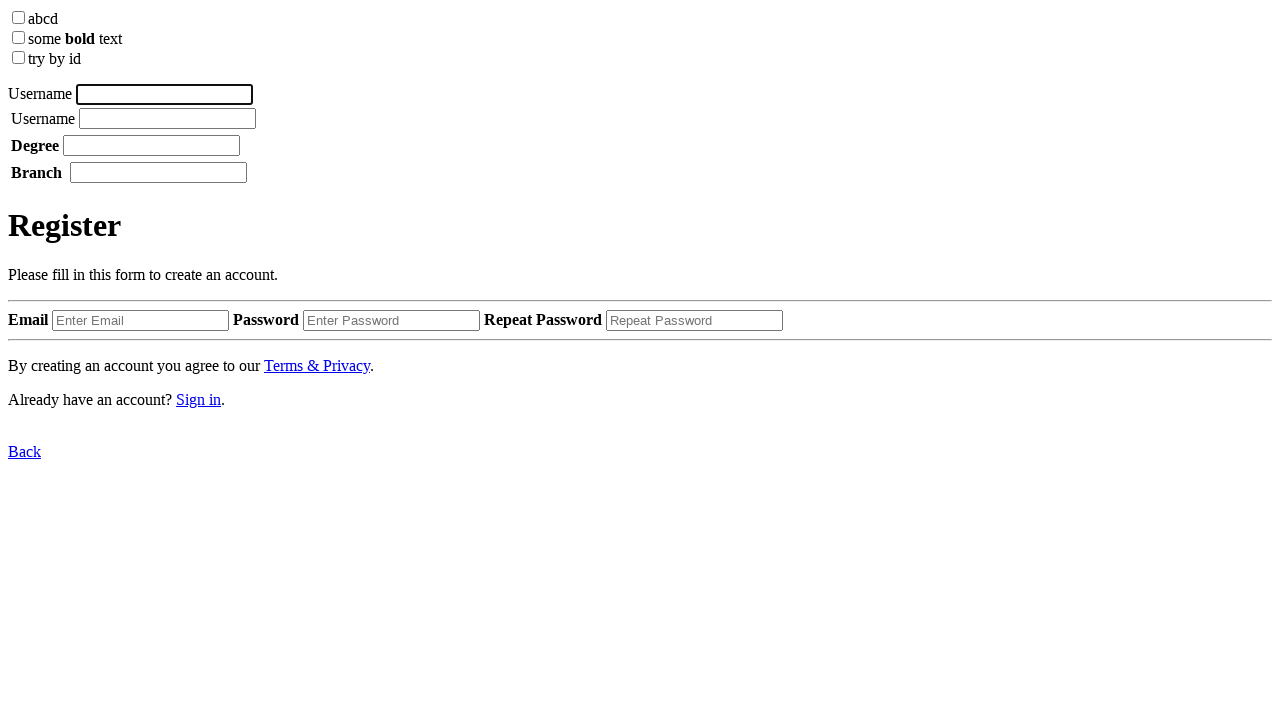

Typed 'username1' into the input field
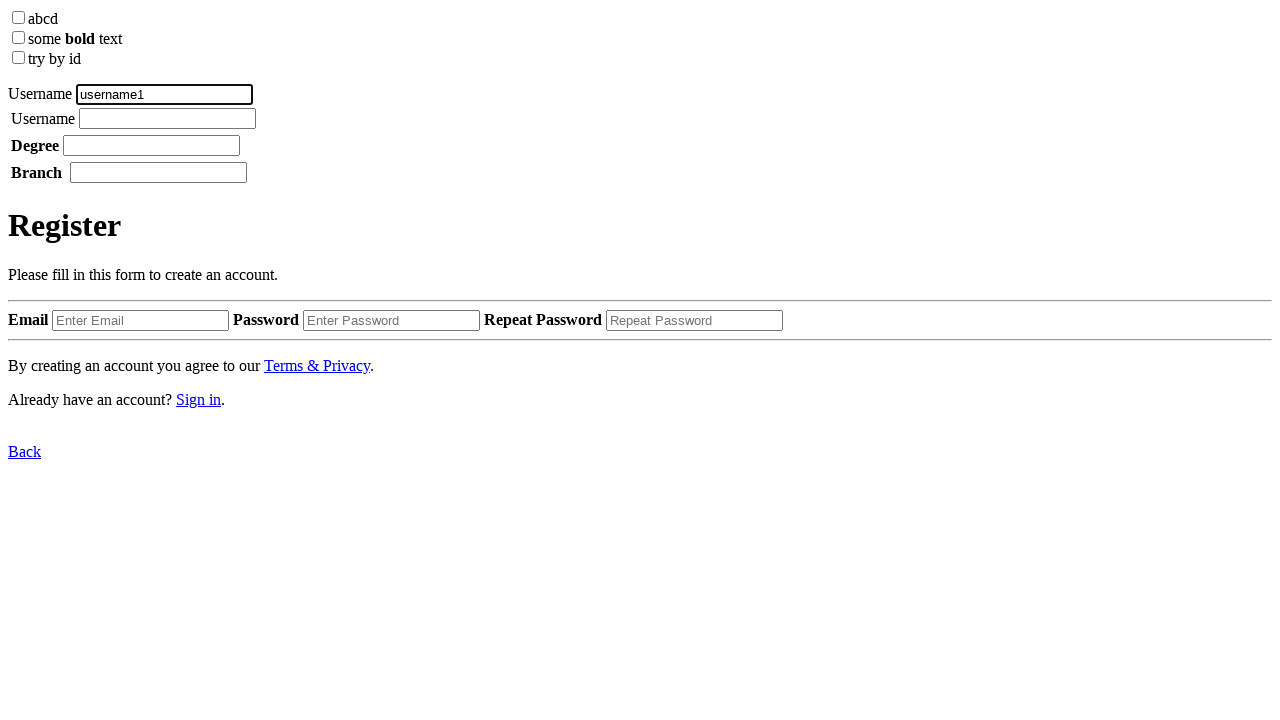

Waited 1000ms after typing
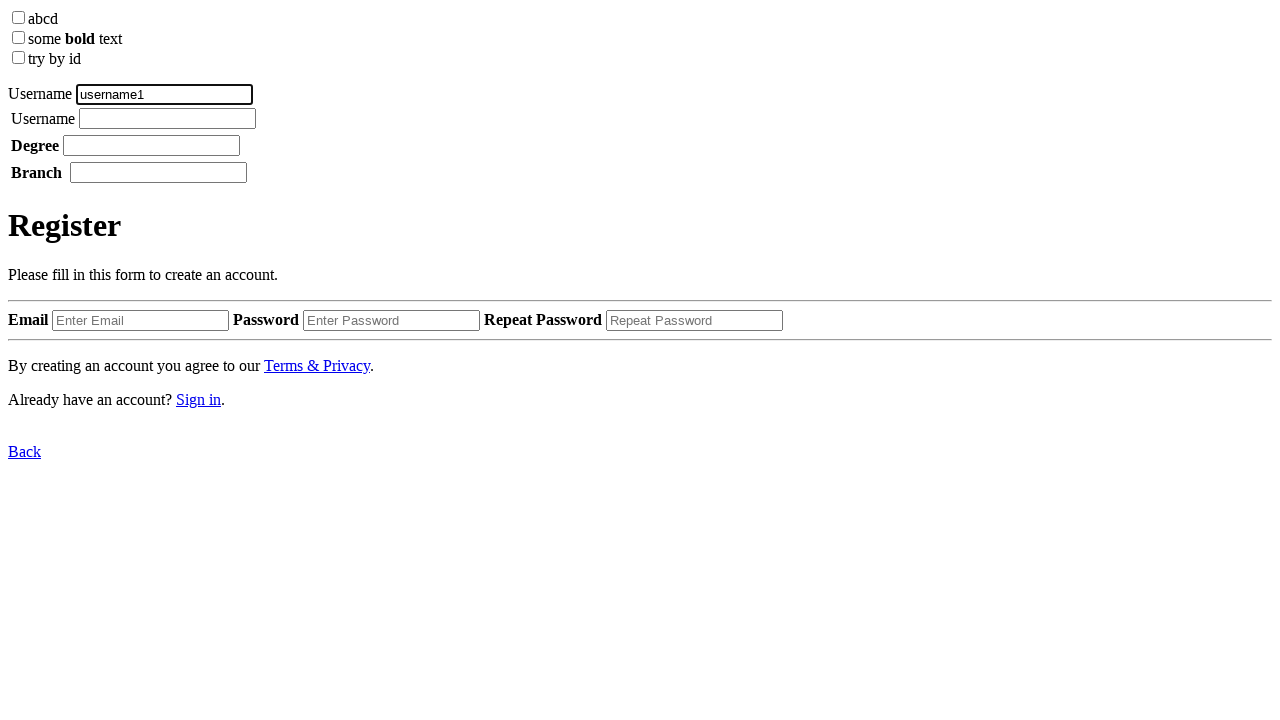

Pressed space key
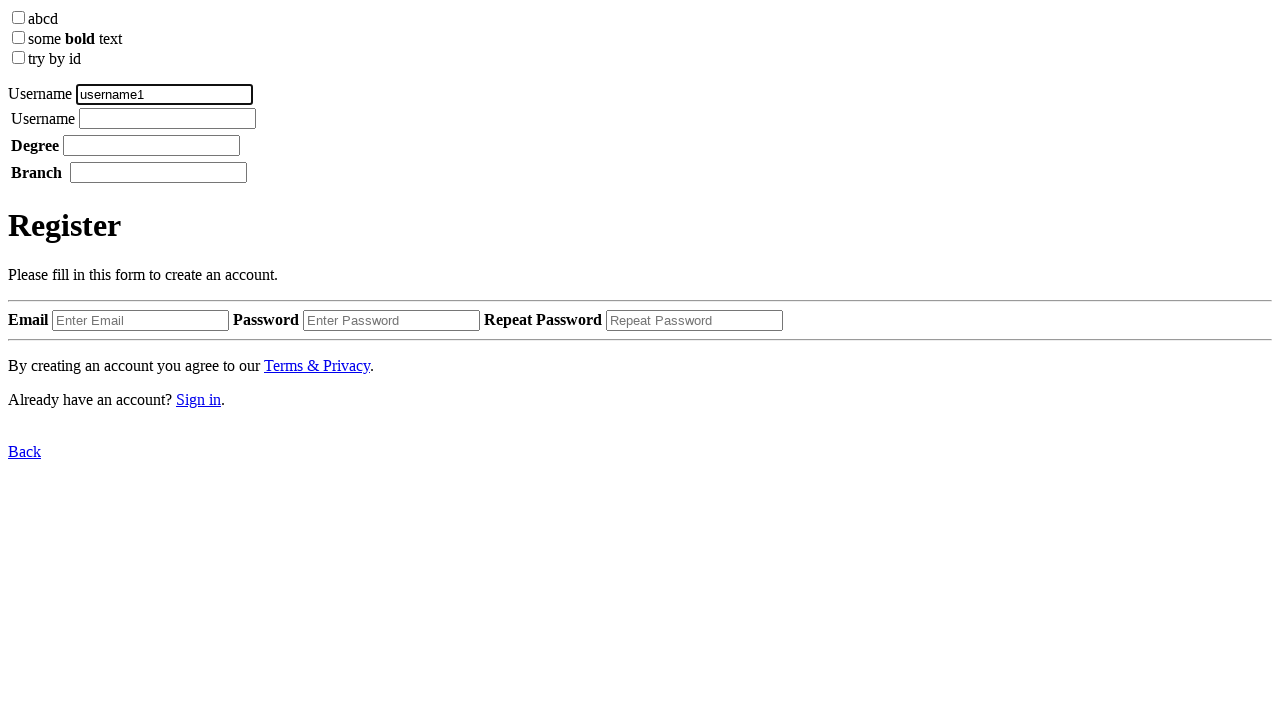

Waited 1000ms after pressing space
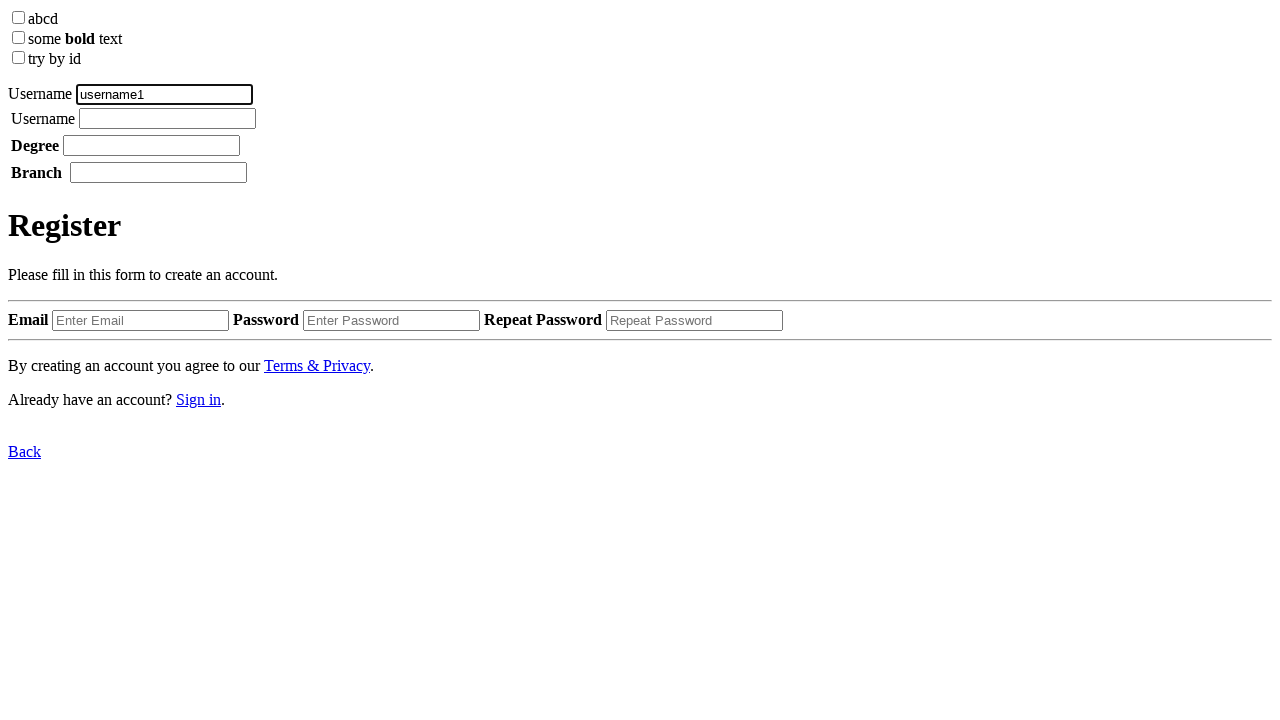

Typed 'tom' into the input field
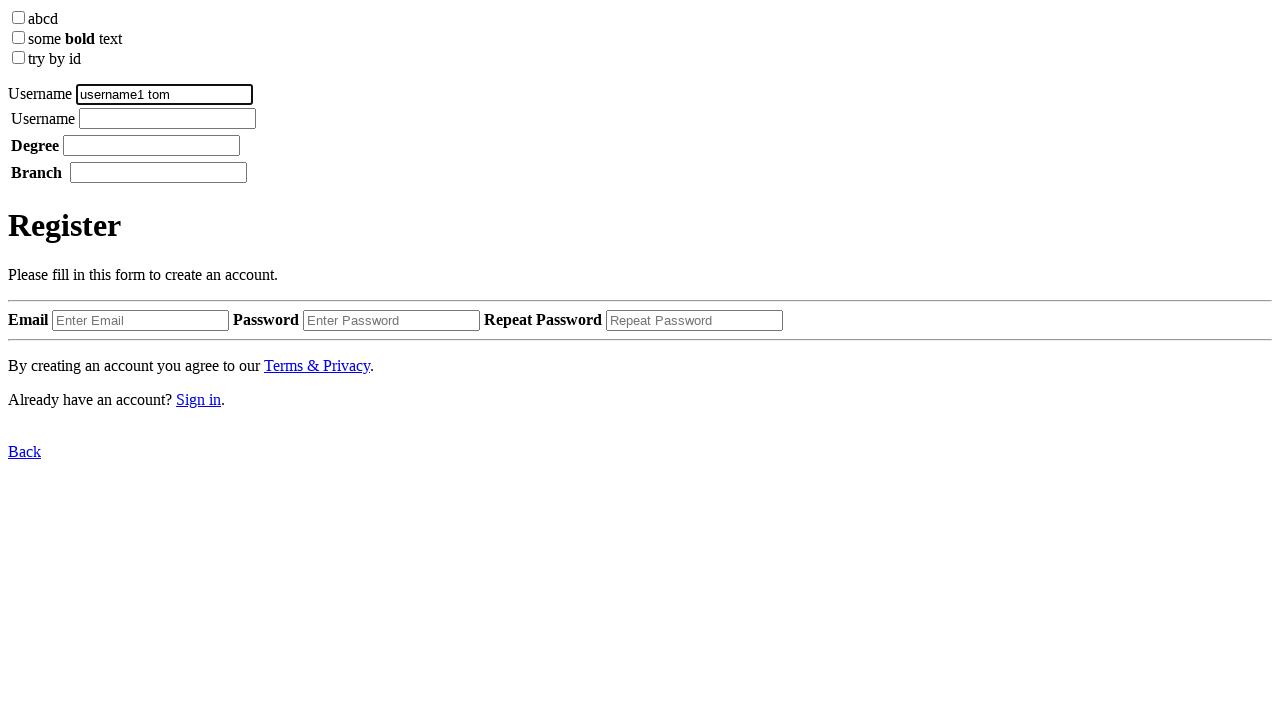

Waited 1000ms after typing
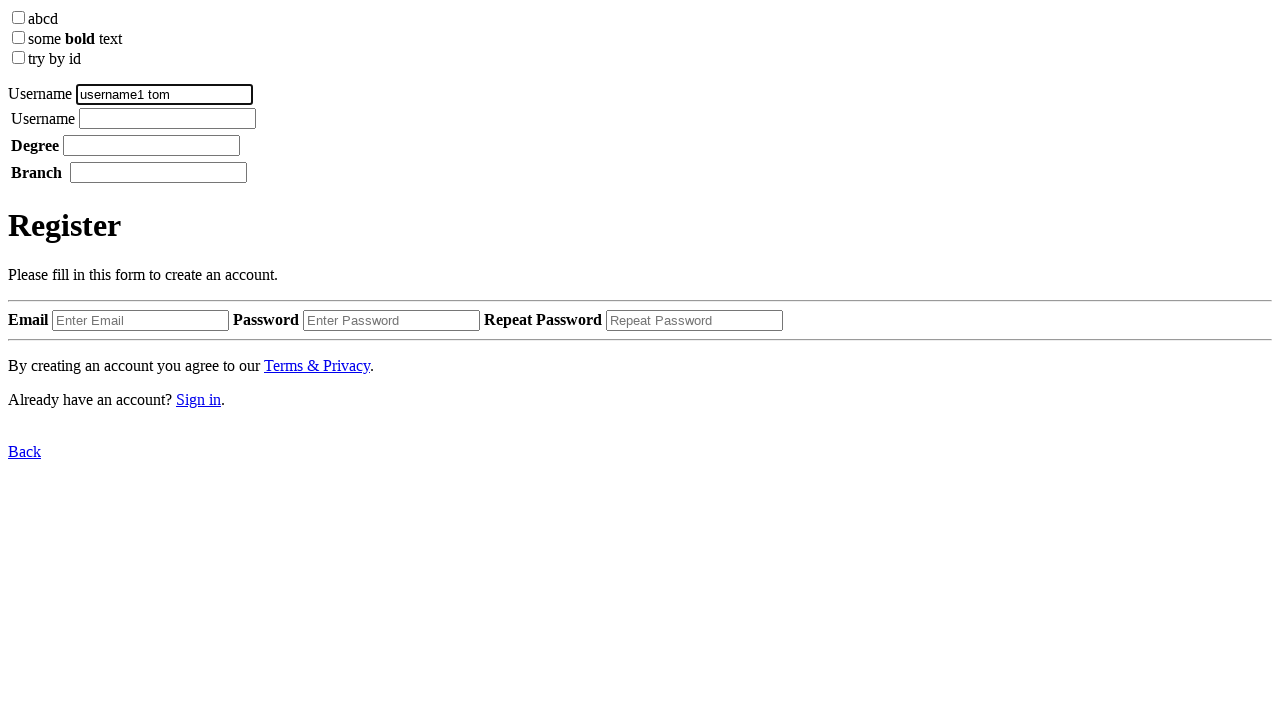

Pressed backspace key
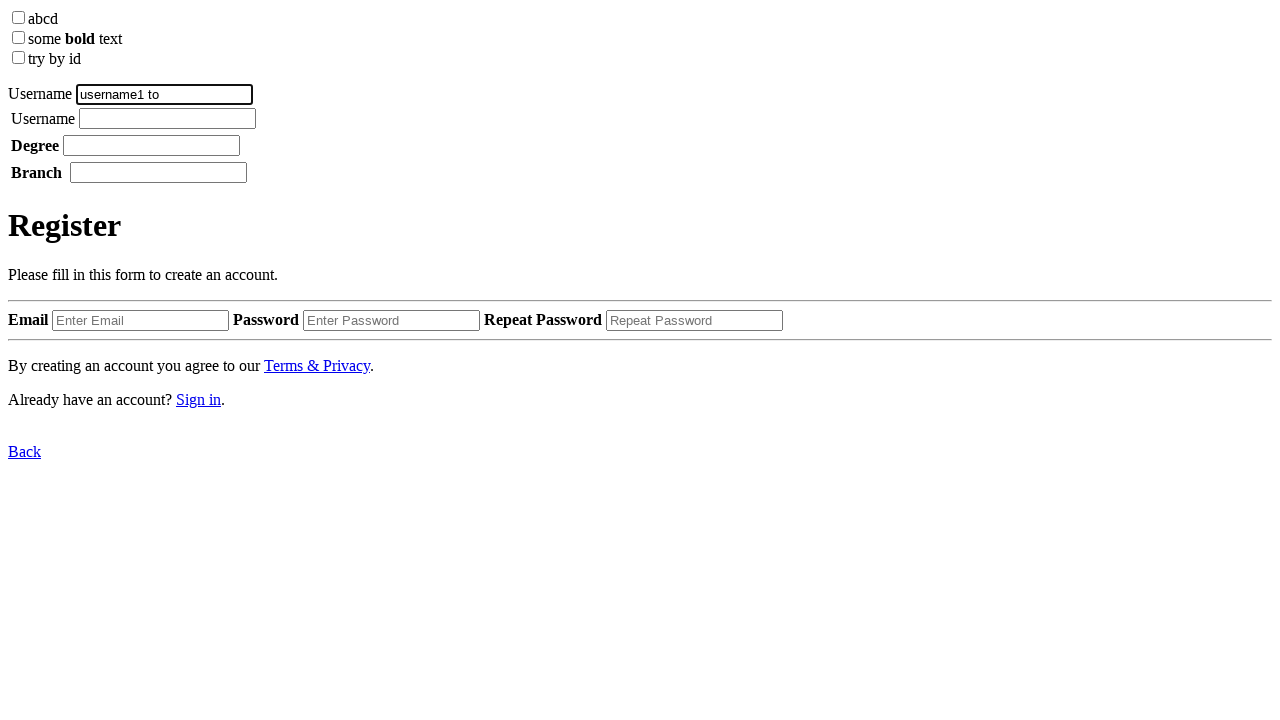

Waited 1000ms after pressing backspace
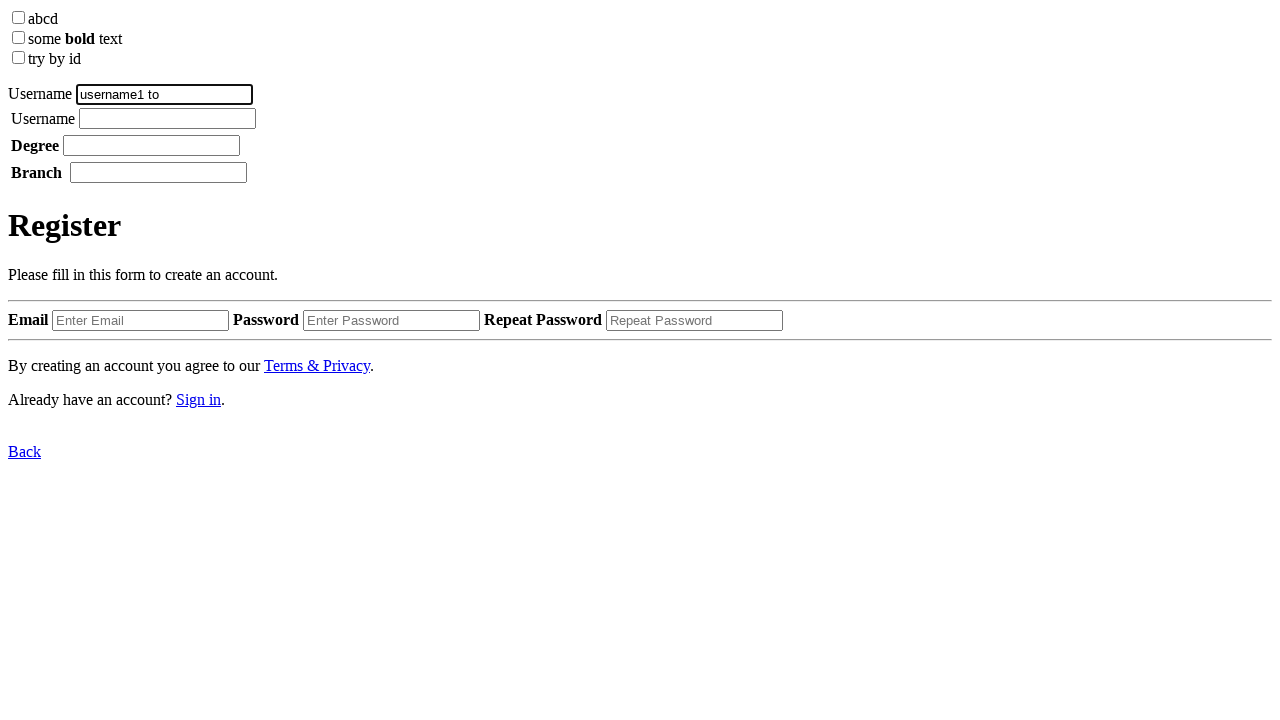

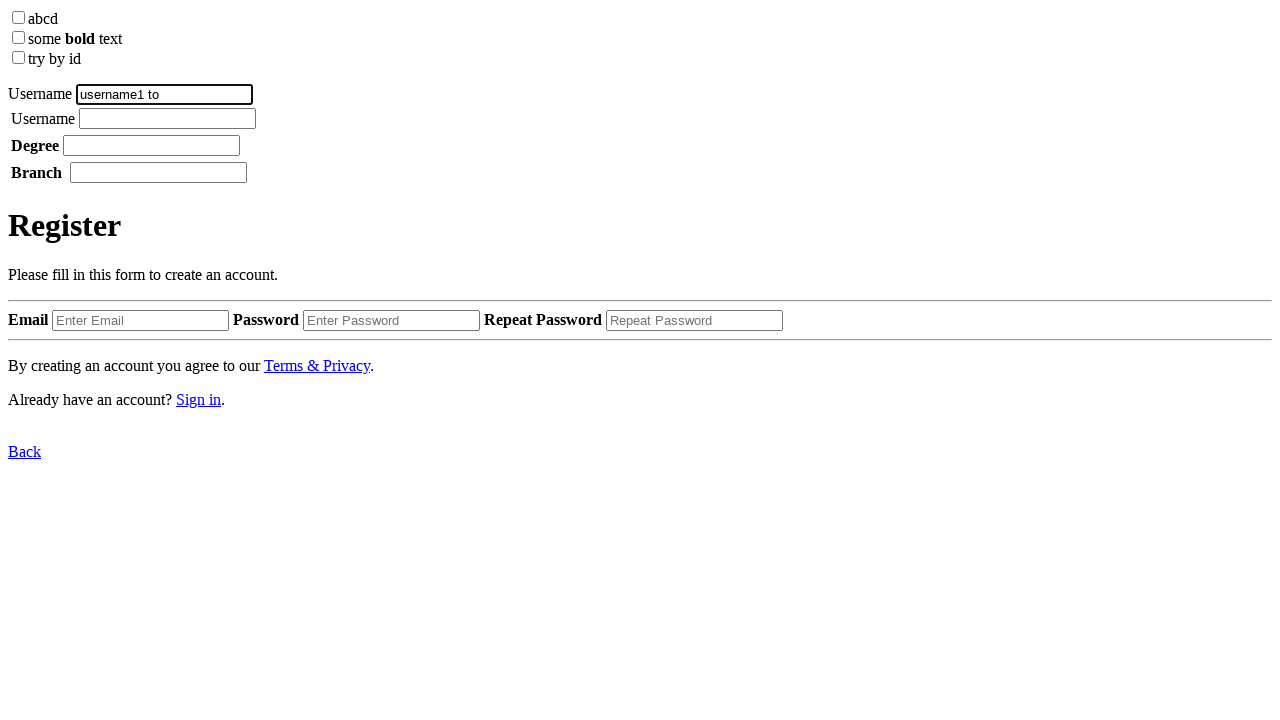